Tests keyboard shortcuts functionality by entering text in a textbox, selecting all with Ctrl+A, copying with Ctrl+C, and pasting into another textbox with Ctrl+V, then comparing the texts

Starting URL: https://text-compare.com/

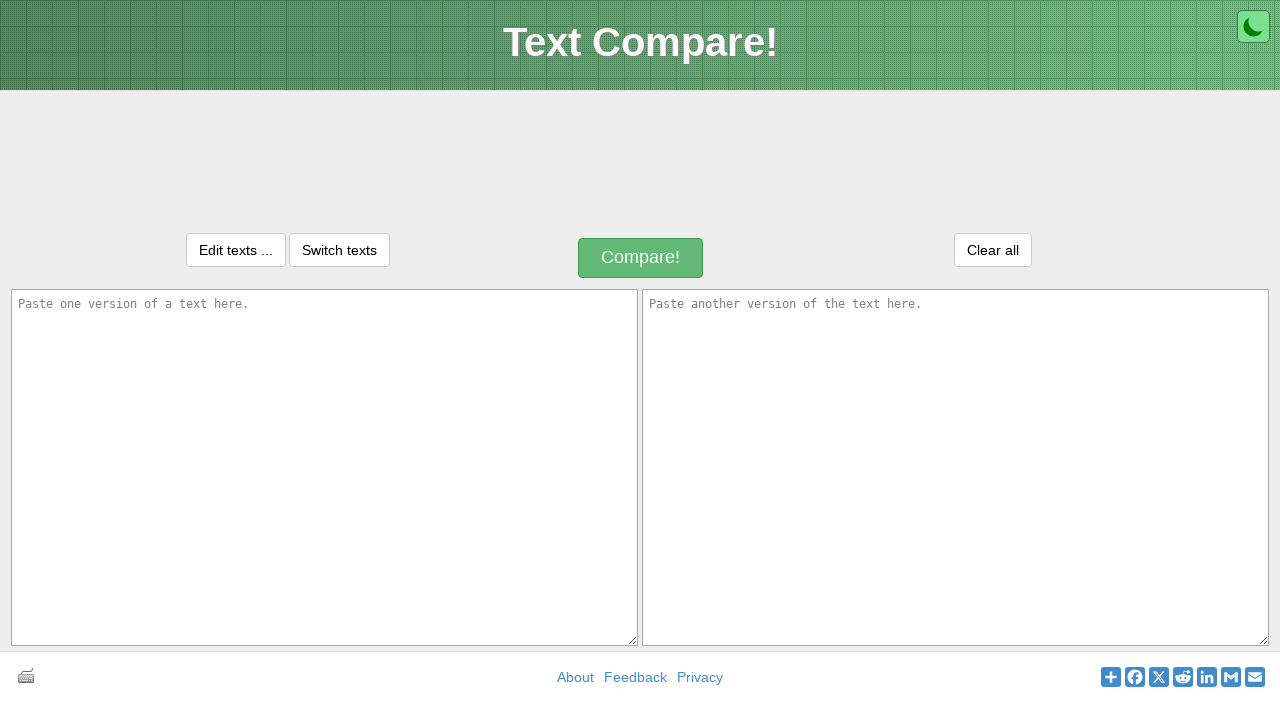

Entered text 'I am shubham Barge' in first textbox on textarea#inputText1
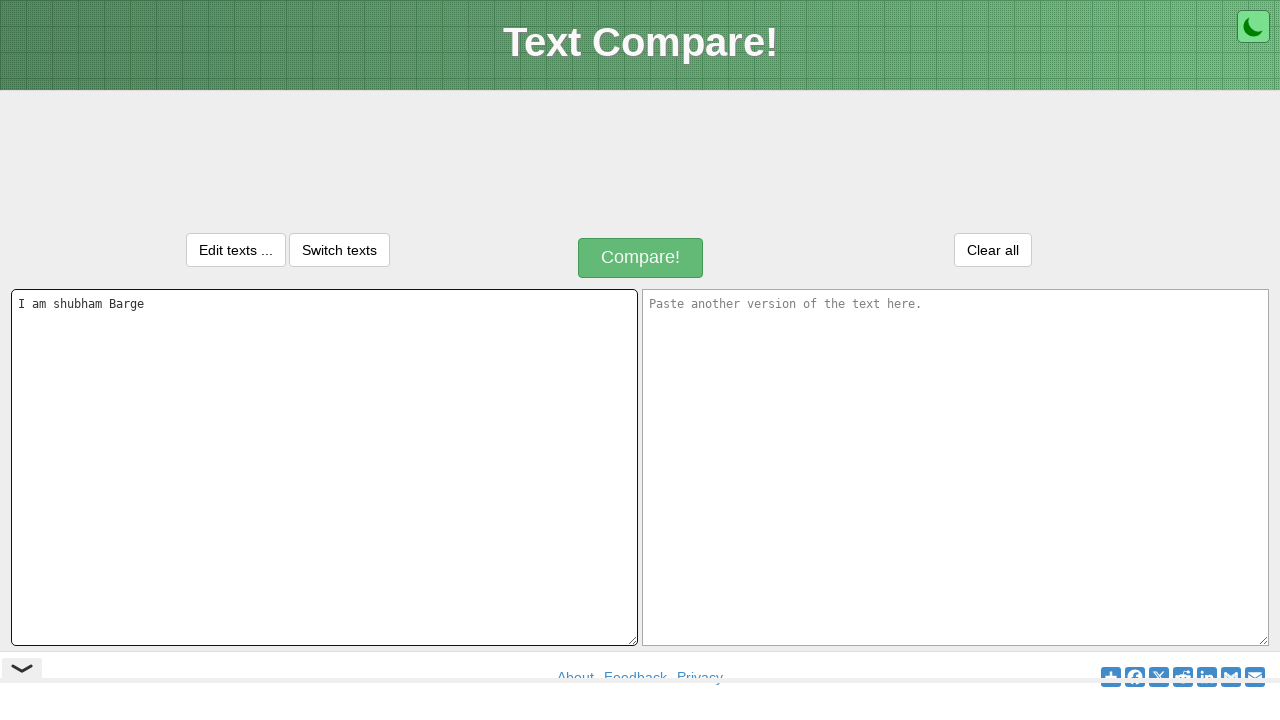

Selected all text in first textbox with Ctrl+A on textarea#inputText1
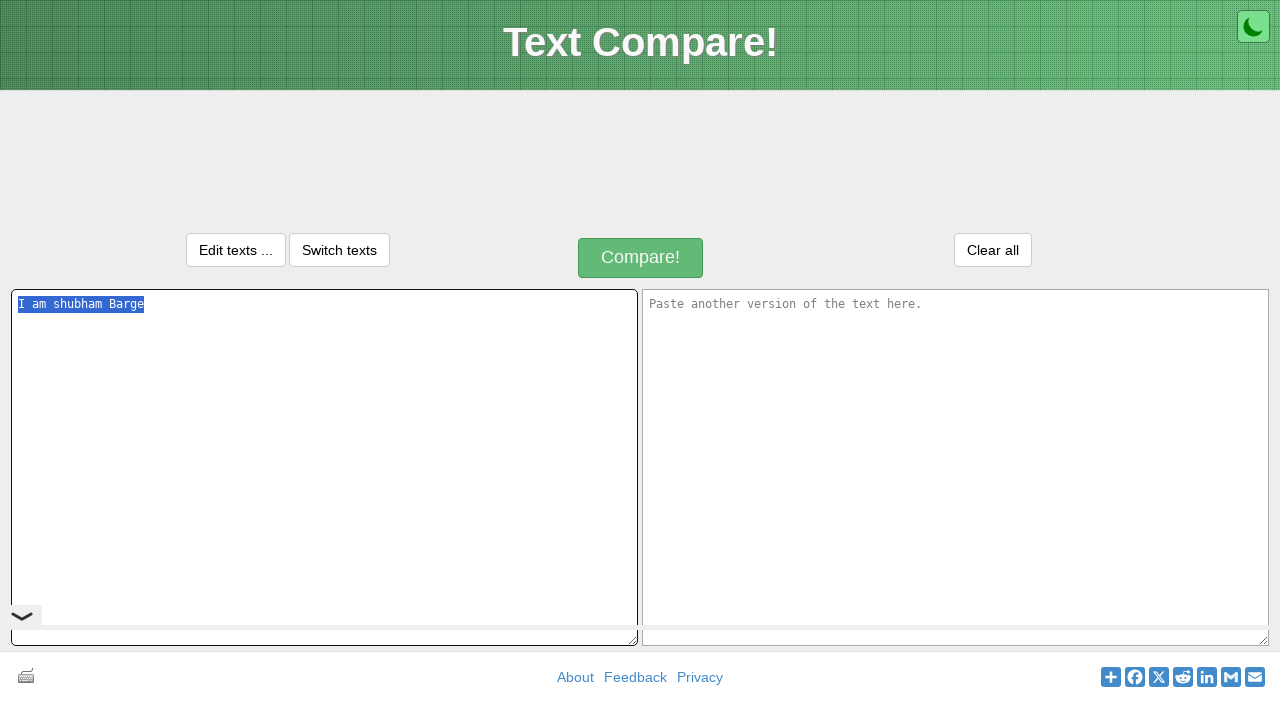

Copied selected text from first textbox with Ctrl+C on textarea#inputText1
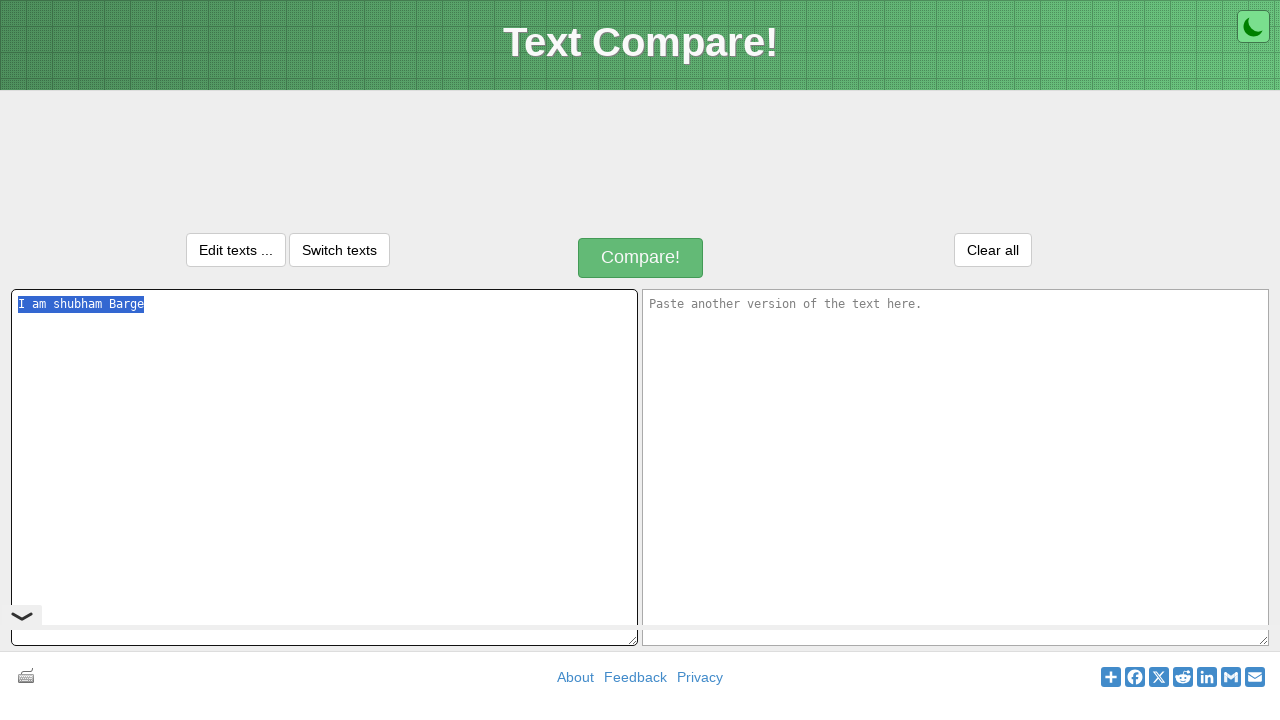

Clicked on second textbox to focus it at (956, 467) on textarea#inputText2
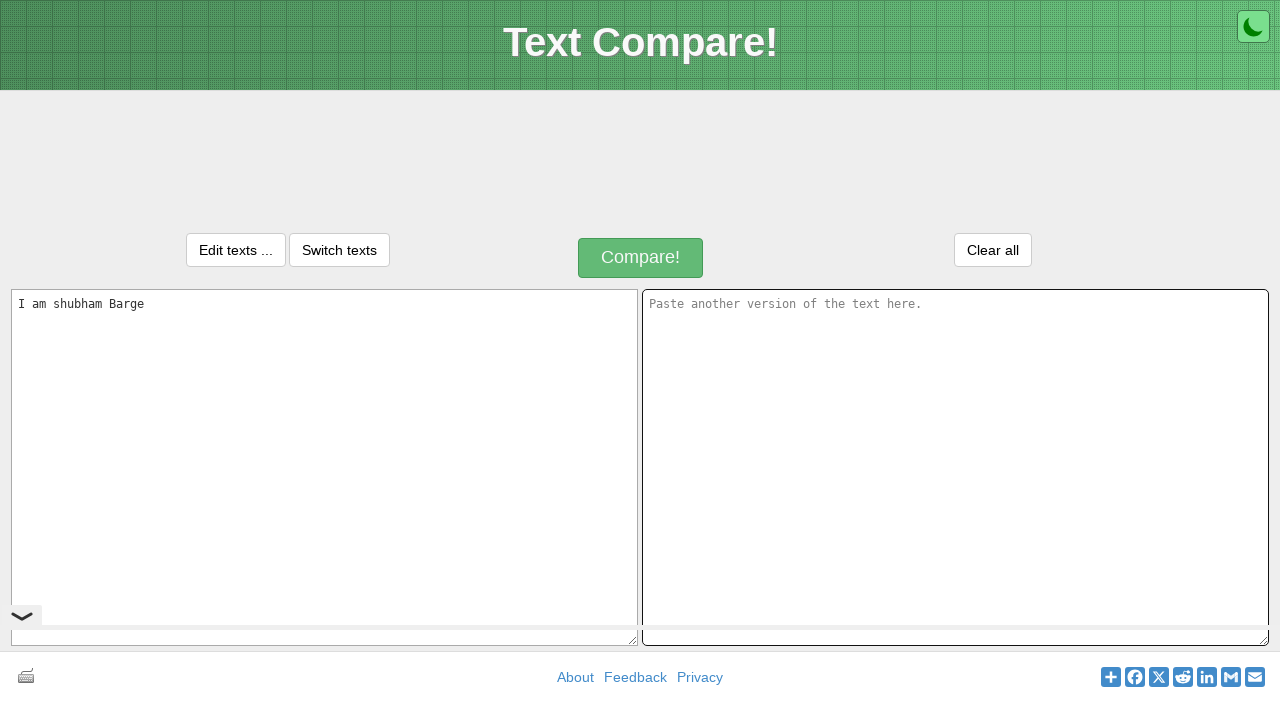

Pasted copied text into second textbox with Ctrl+V on textarea#inputText2
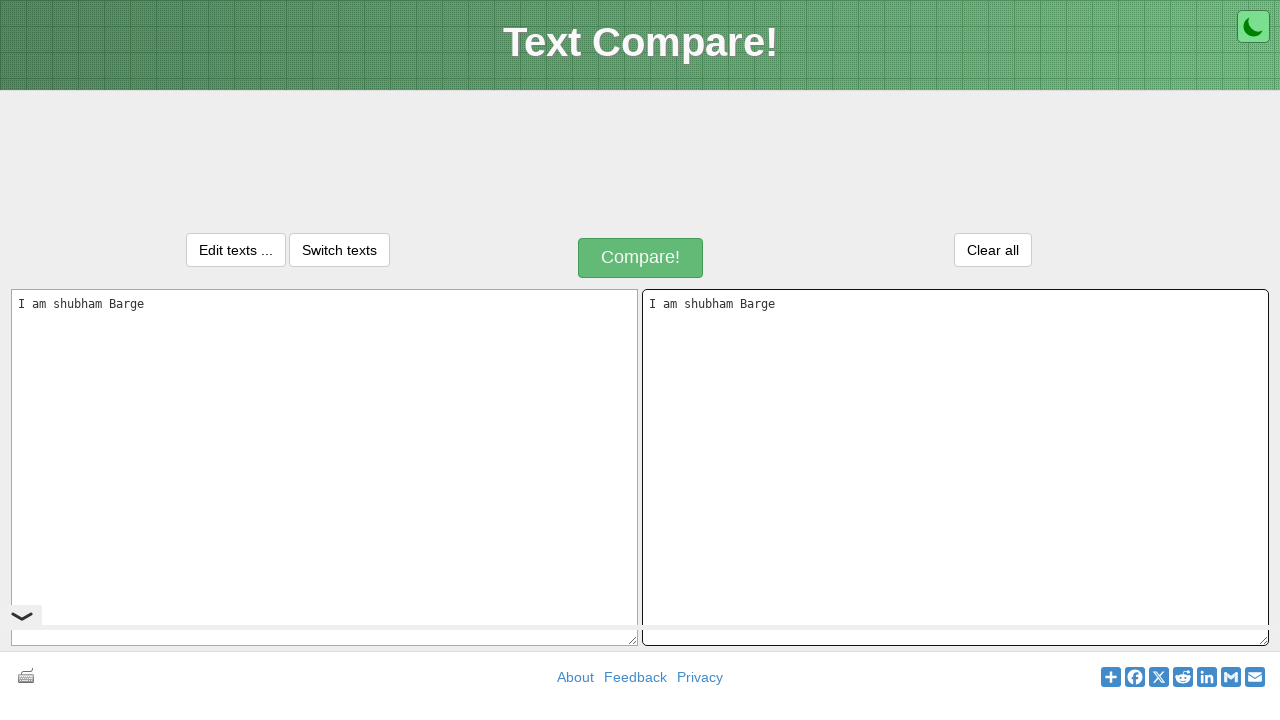

Clicked compare button to verify texts match at (641, 258) on div.compareButtonText
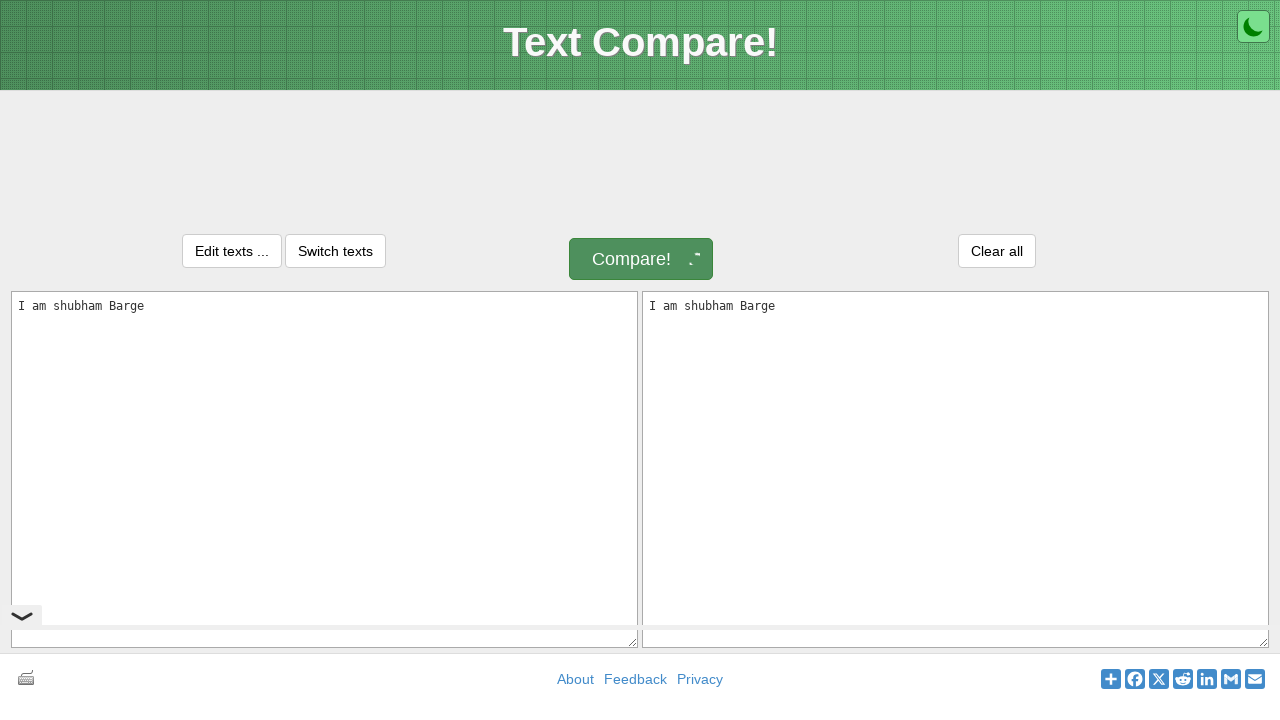

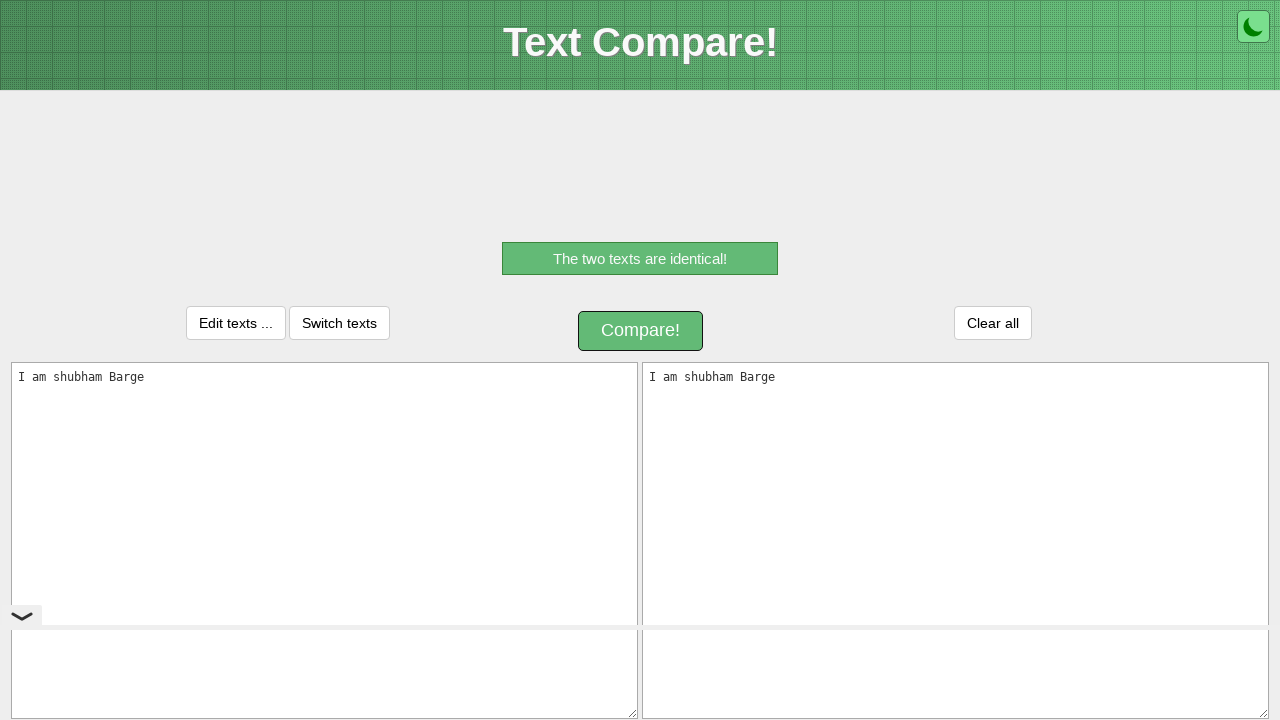